Tests YouTube Music search functionality by clicking the search box, entering a search query, and submitting the search

Starting URL: https://music.youtube.com/

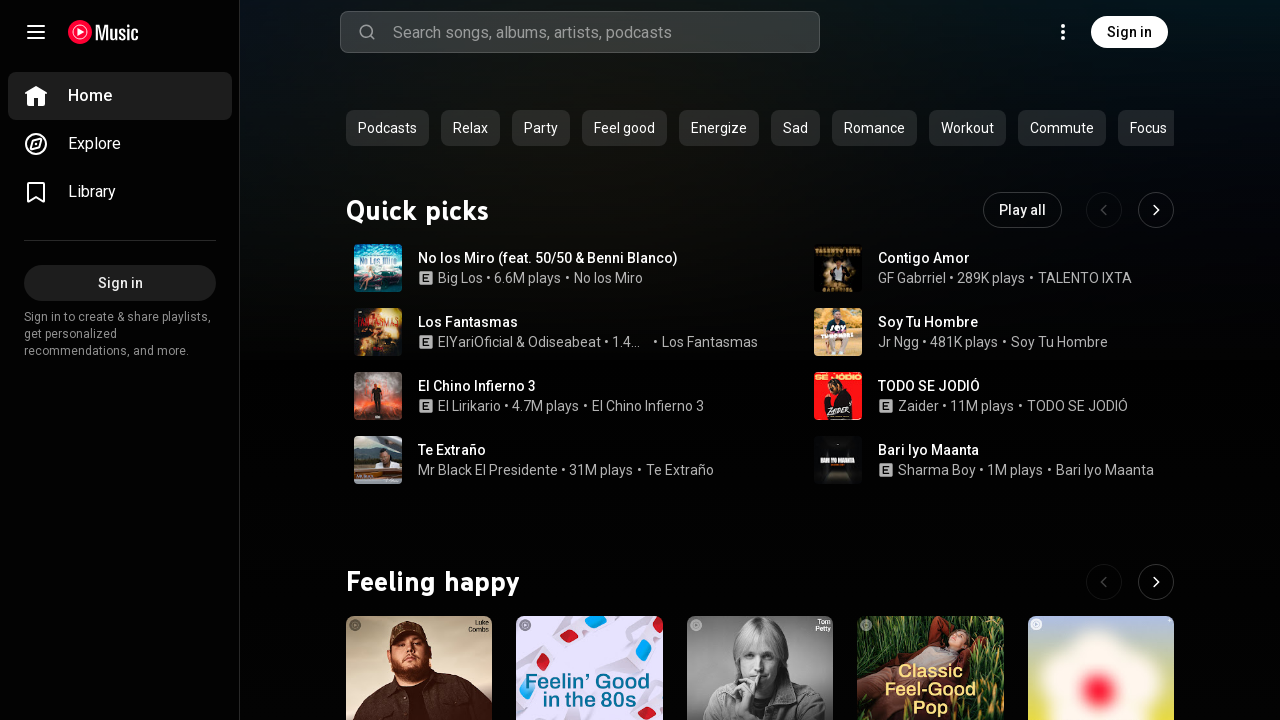

Clicked on YouTube Music search box at (580, 32) on ytmusic-search-box
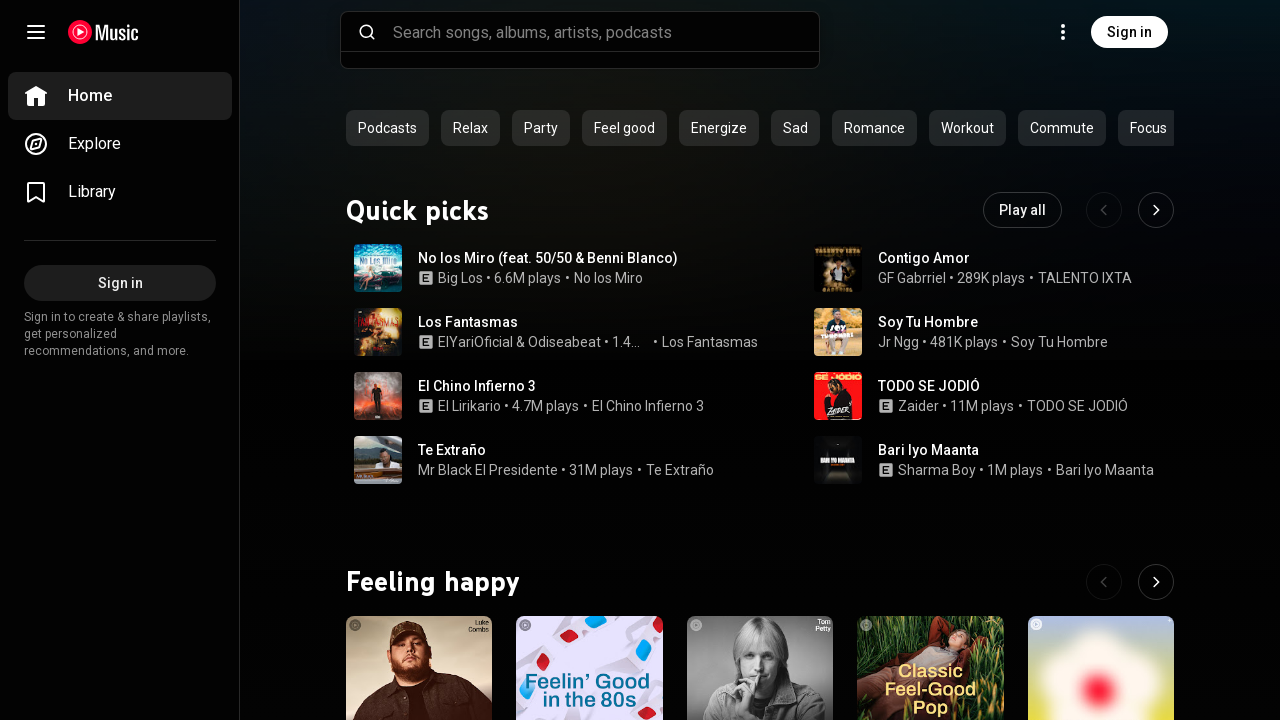

Entered search query 'Dunia Batas' in search field on input
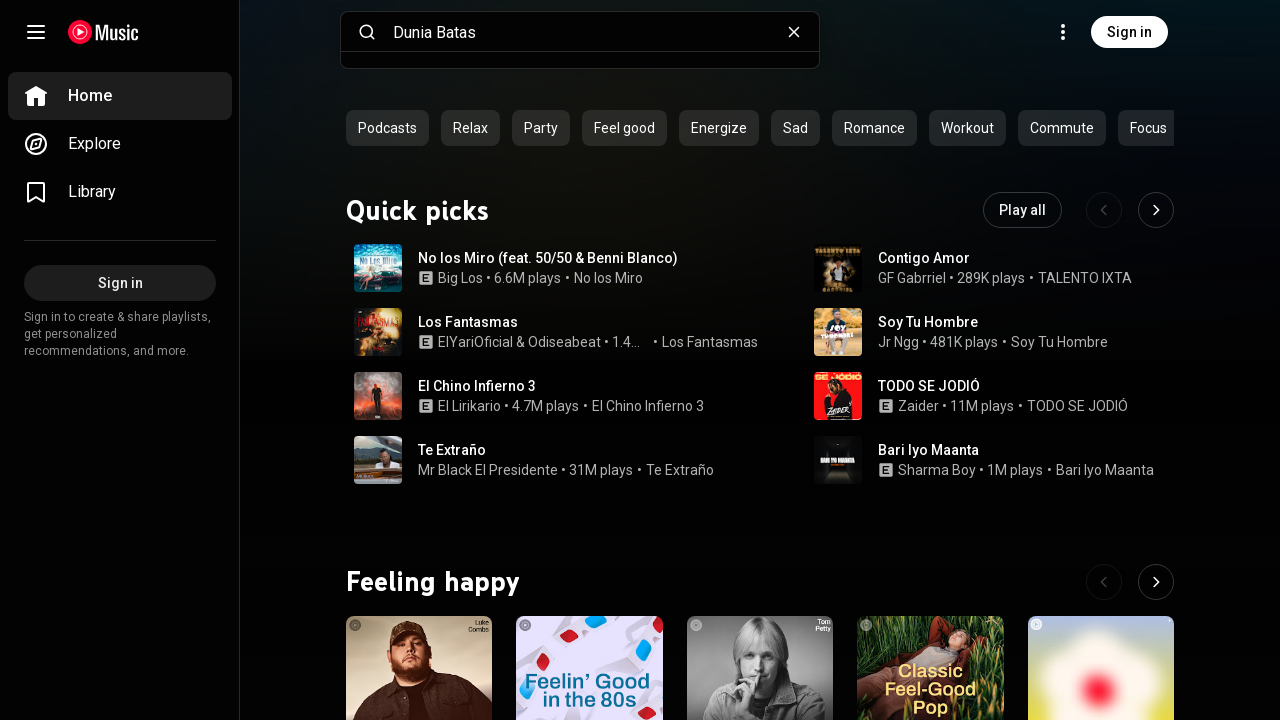

Pressed Enter to submit search query on input
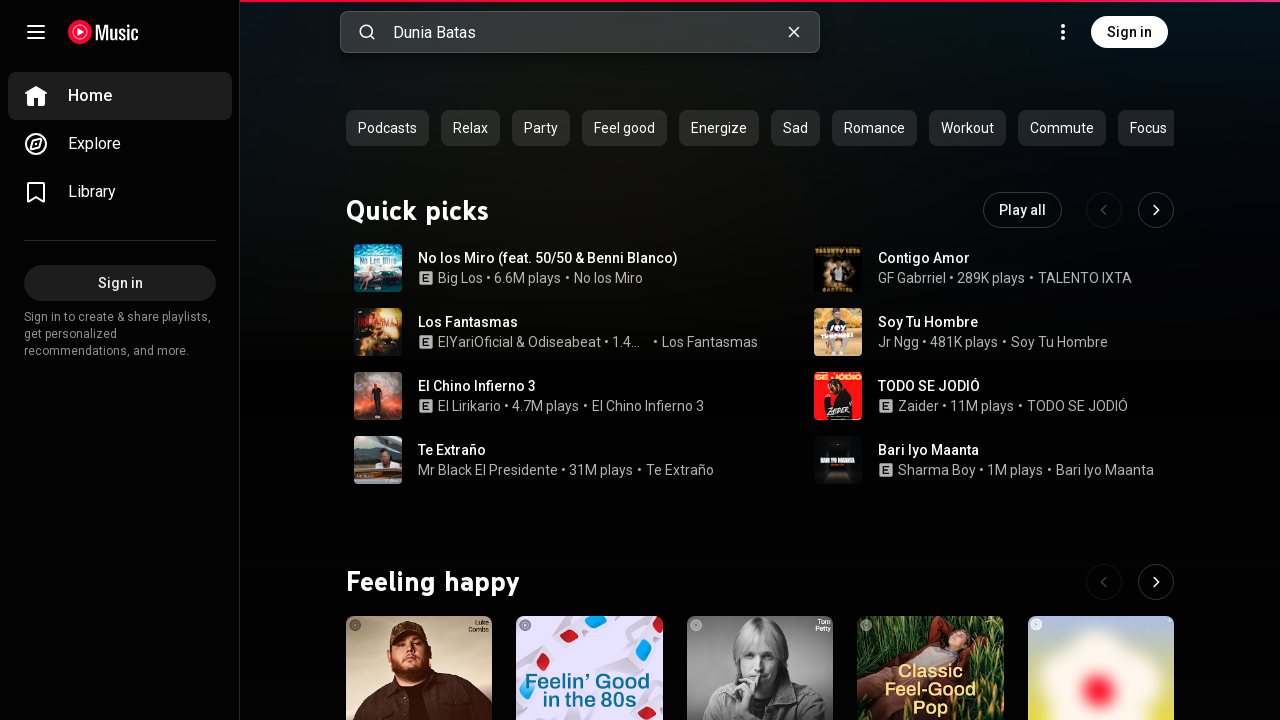

Search results loaded and network idle
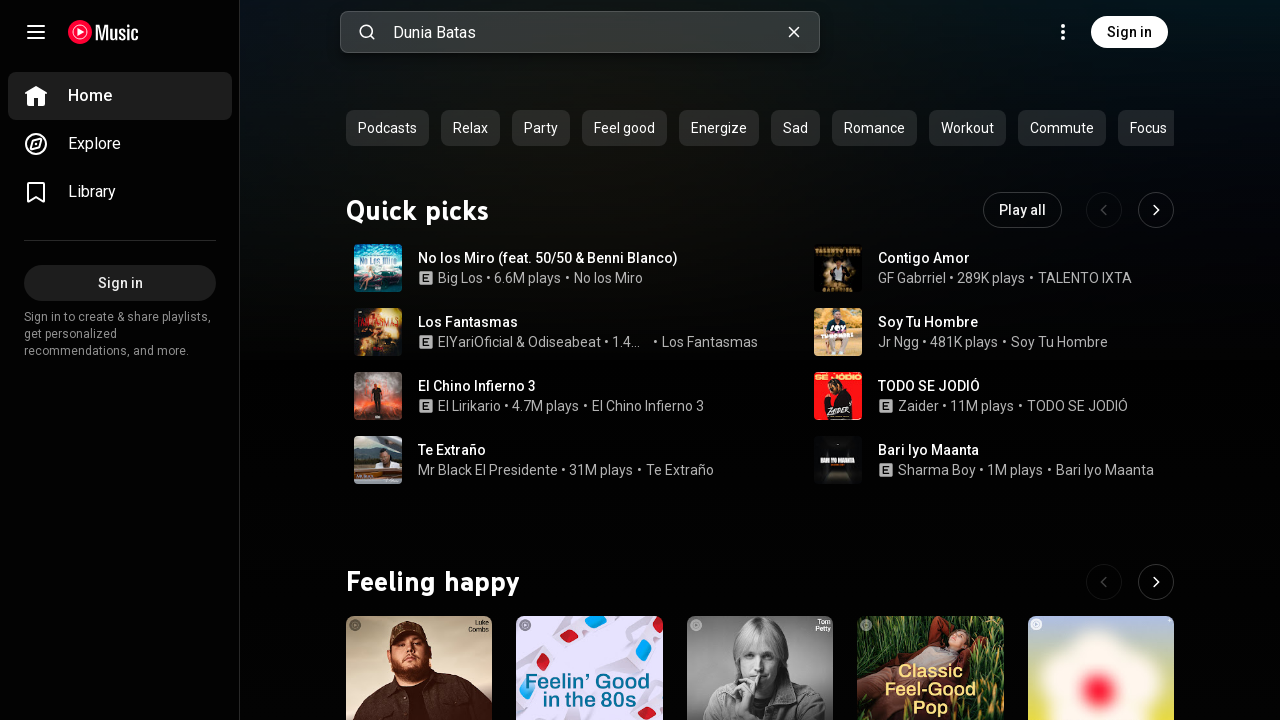

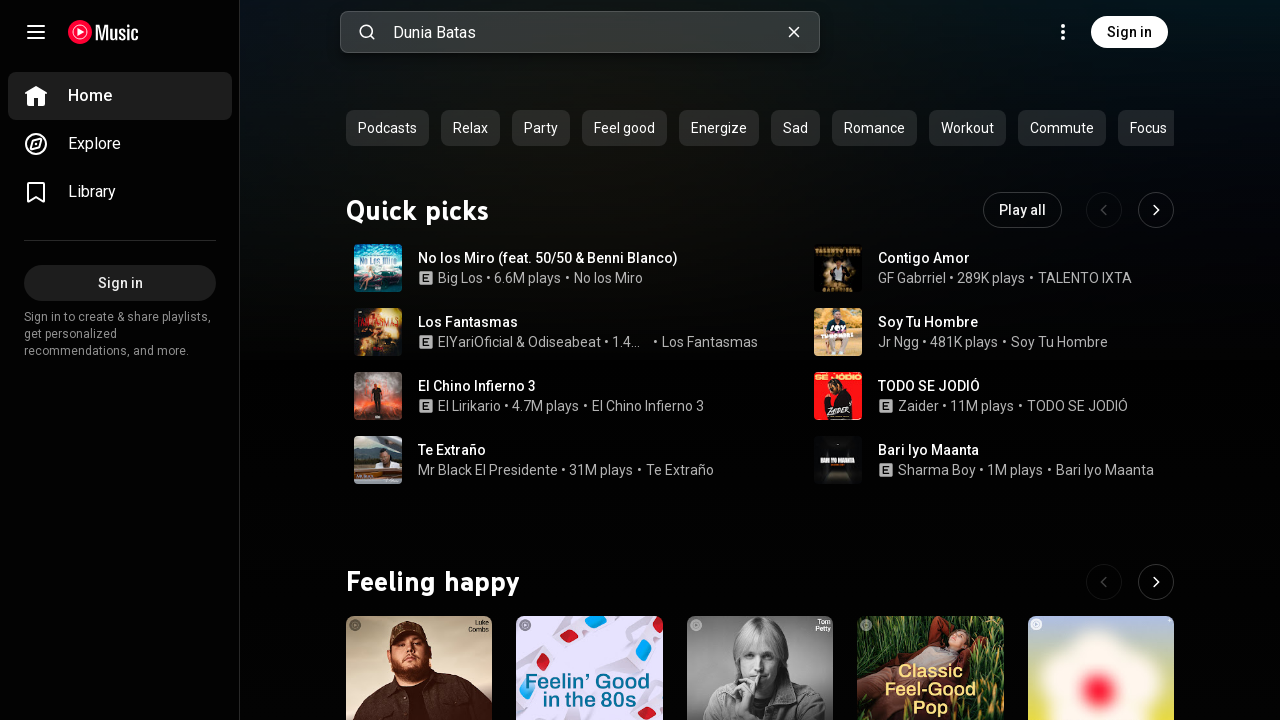